Tests drag and drop functionality by dragging an element and dropping it onto a target droppable area on the jQuery UI demo page

Starting URL: https://jqueryui.com/resources/demos/droppable/default.html

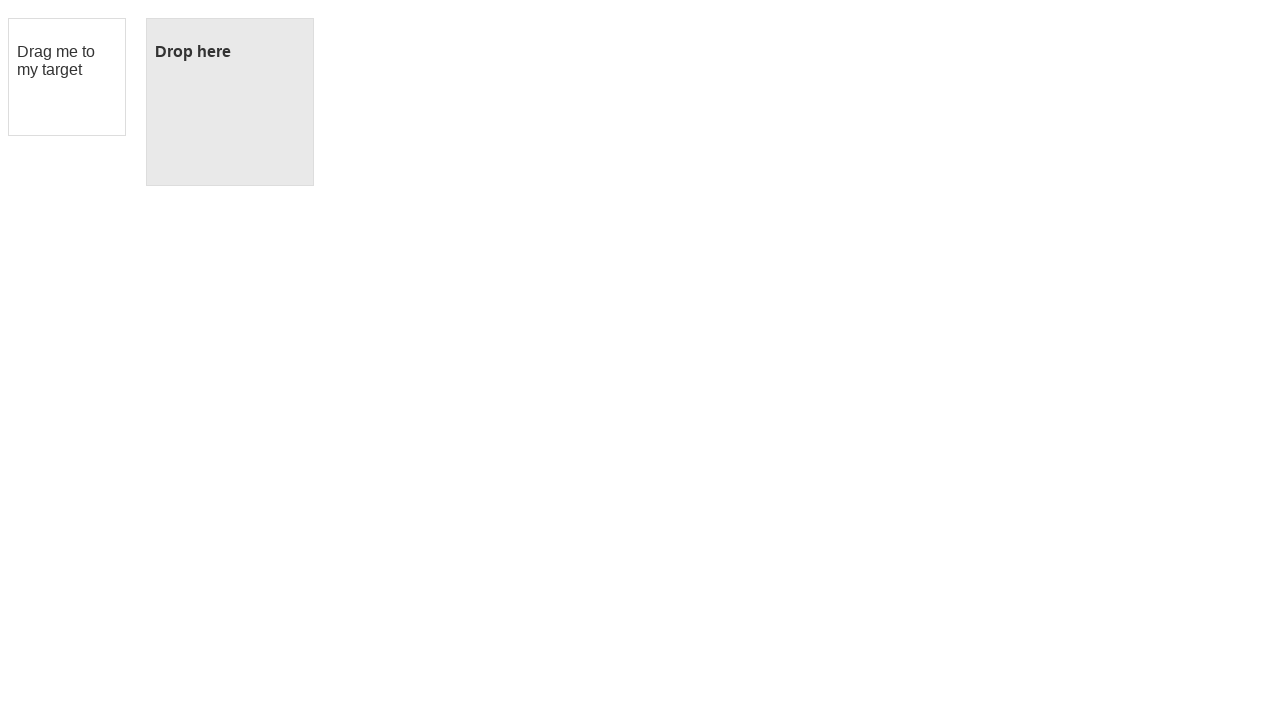

Waited for draggable element to be visible
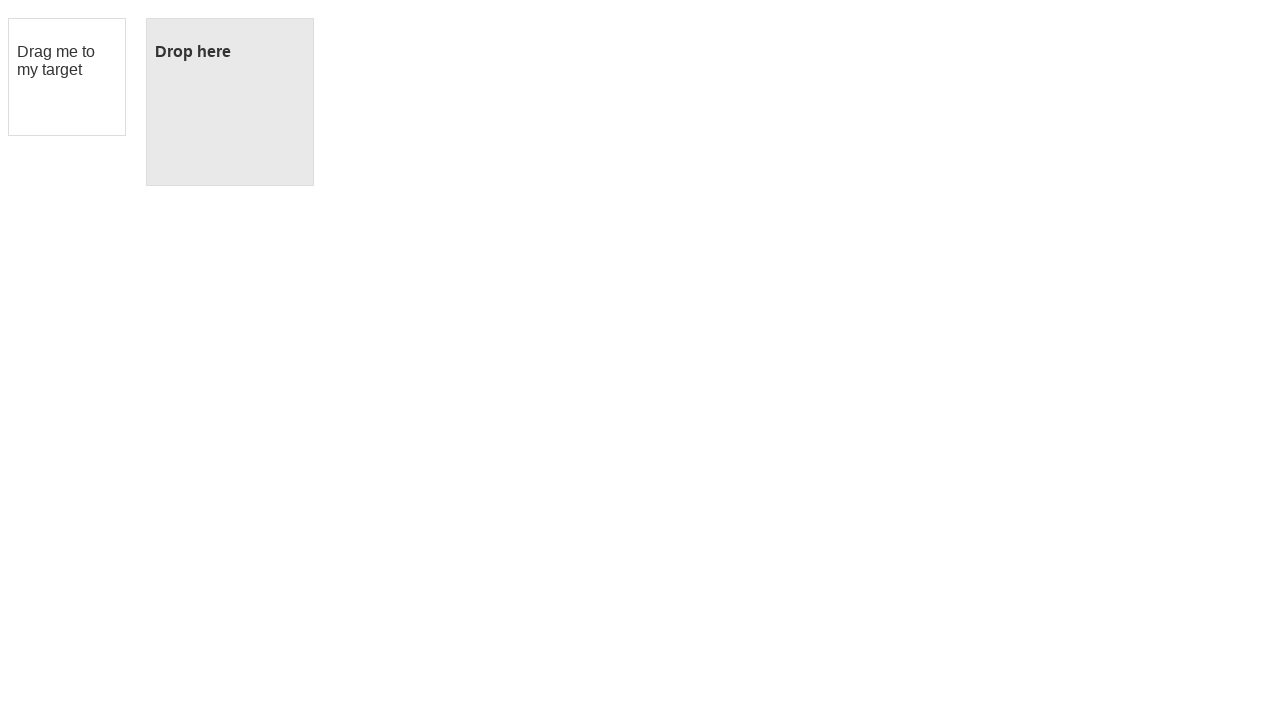

Waited for droppable element to be visible
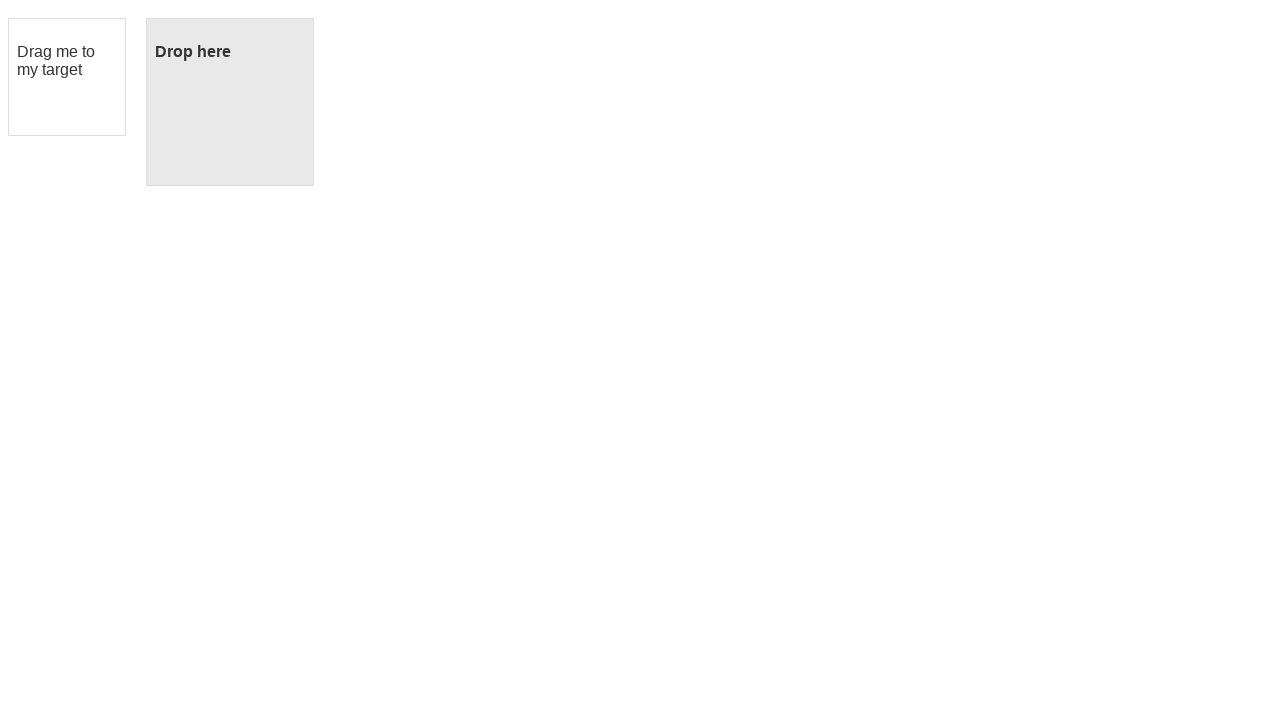

Located the draggable element
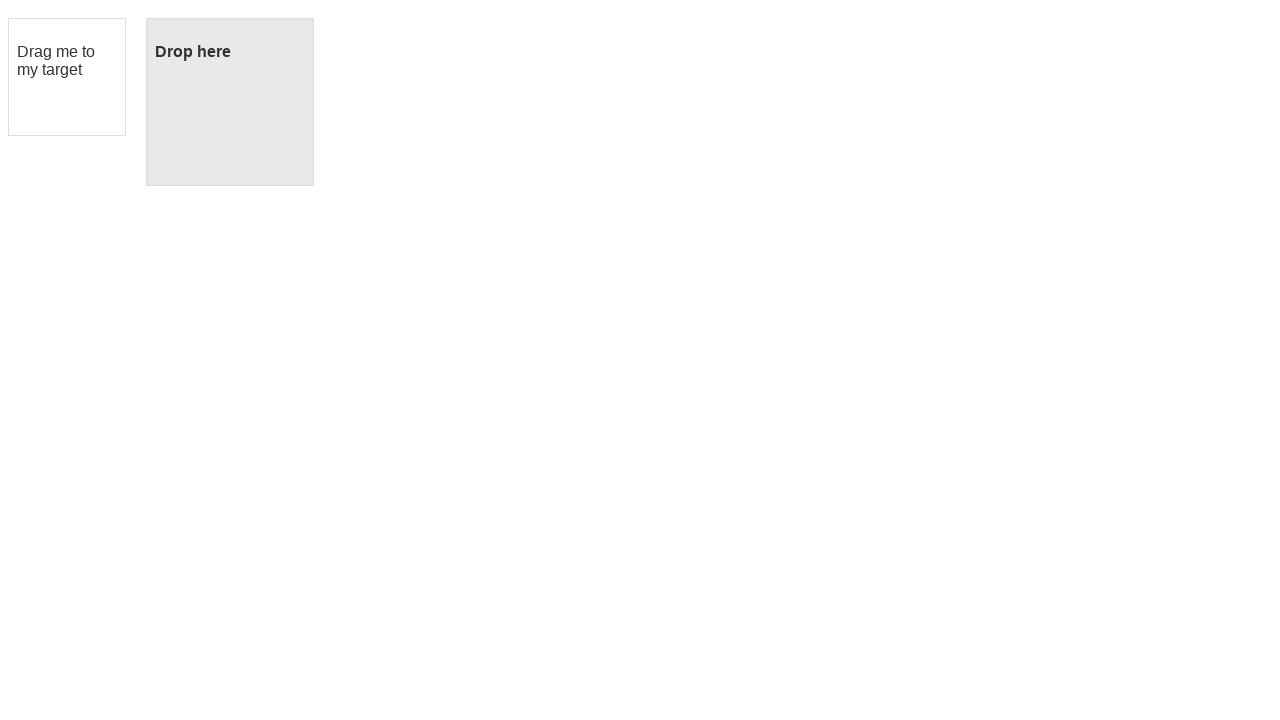

Located the droppable element
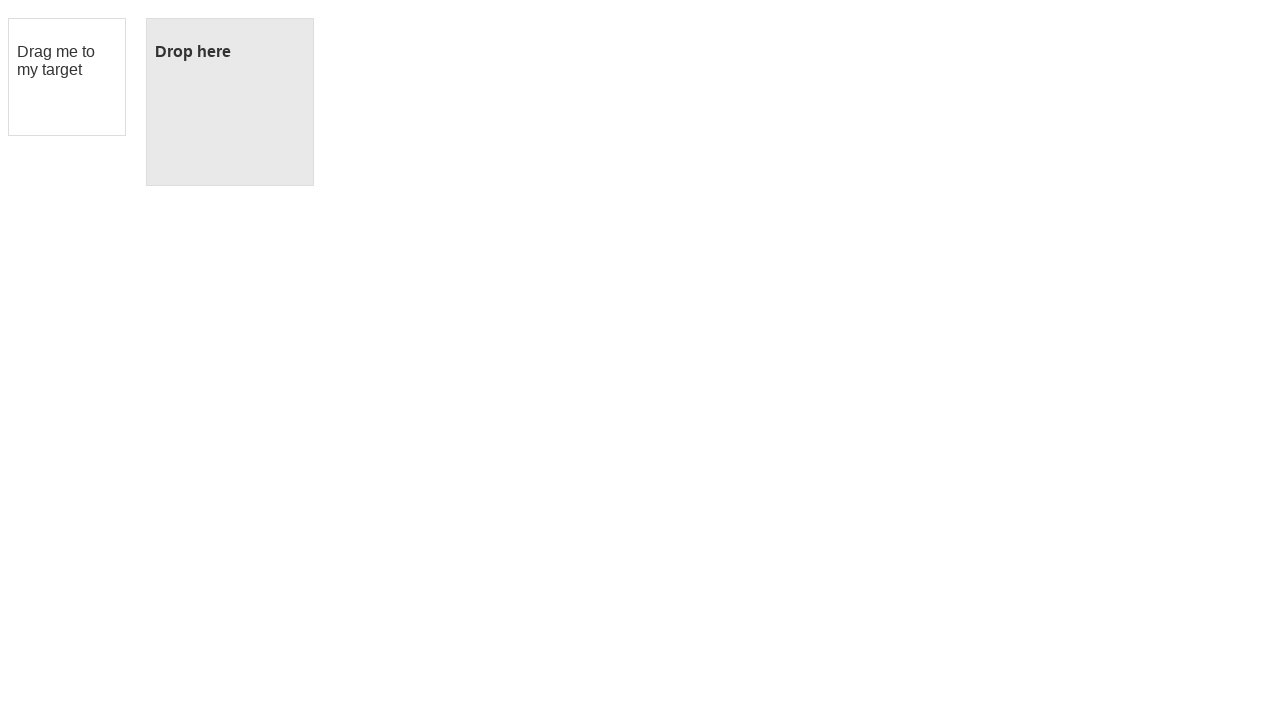

Dragged the draggable element and dropped it onto the droppable area at (230, 102)
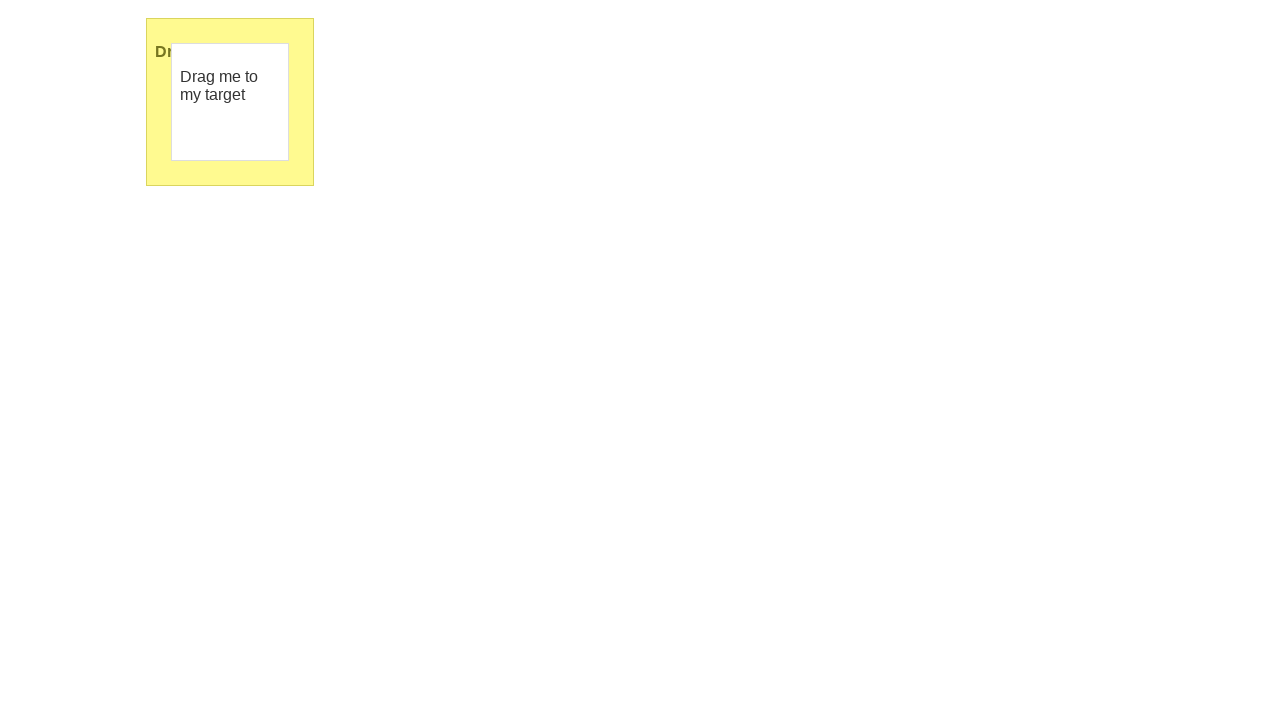

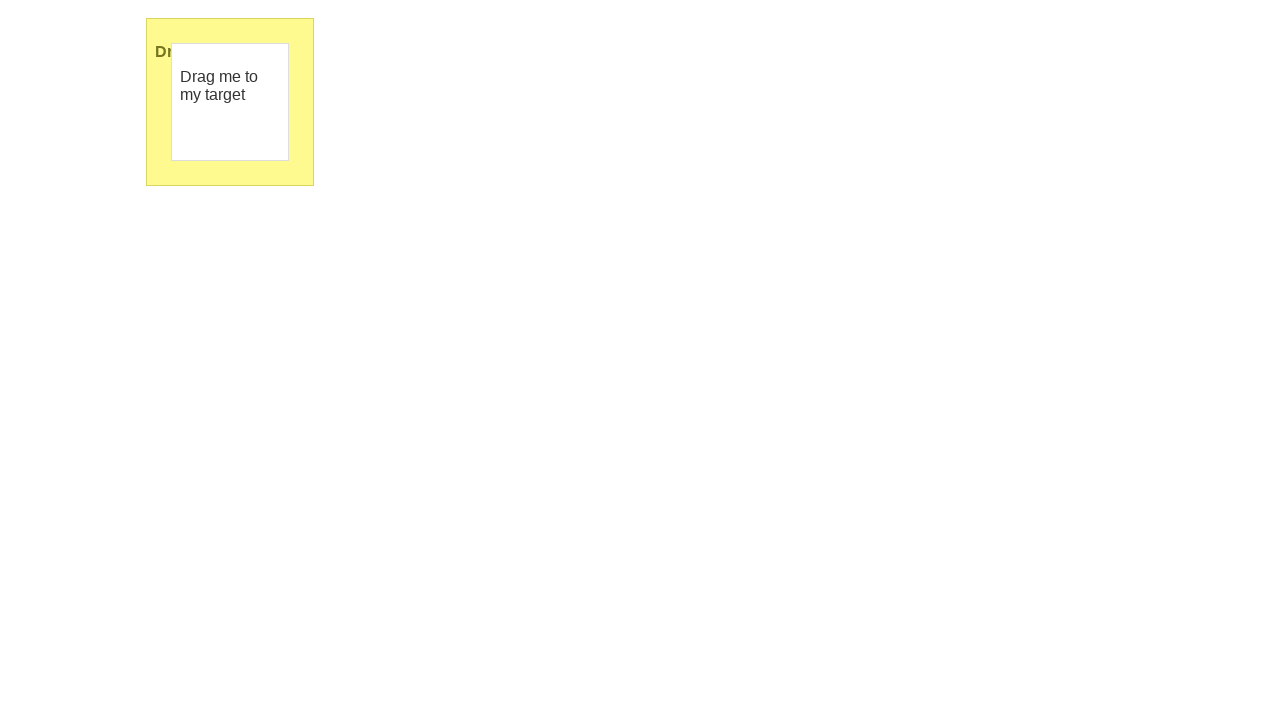